Tests that a todo item is removed when edited to an empty string

Starting URL: https://demo.playwright.dev/todomvc

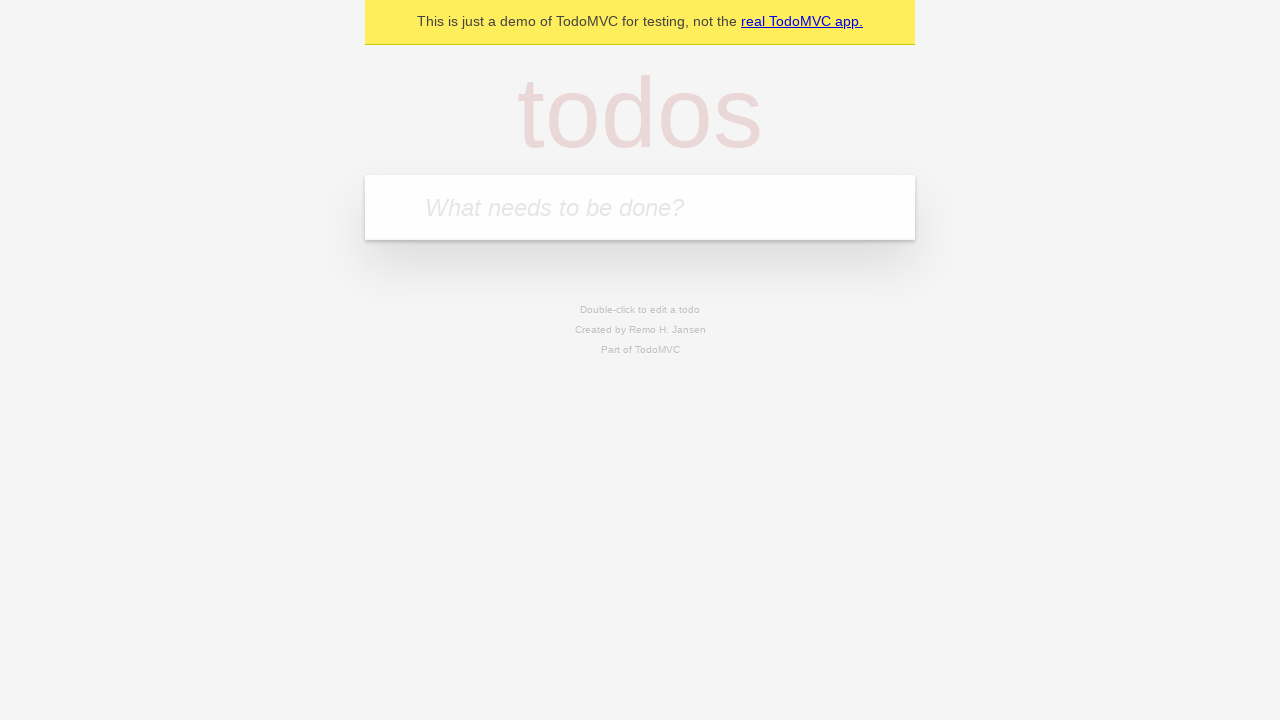

Filled todo input with 'buy some cheese' on internal:attr=[placeholder="What needs to be done?"i]
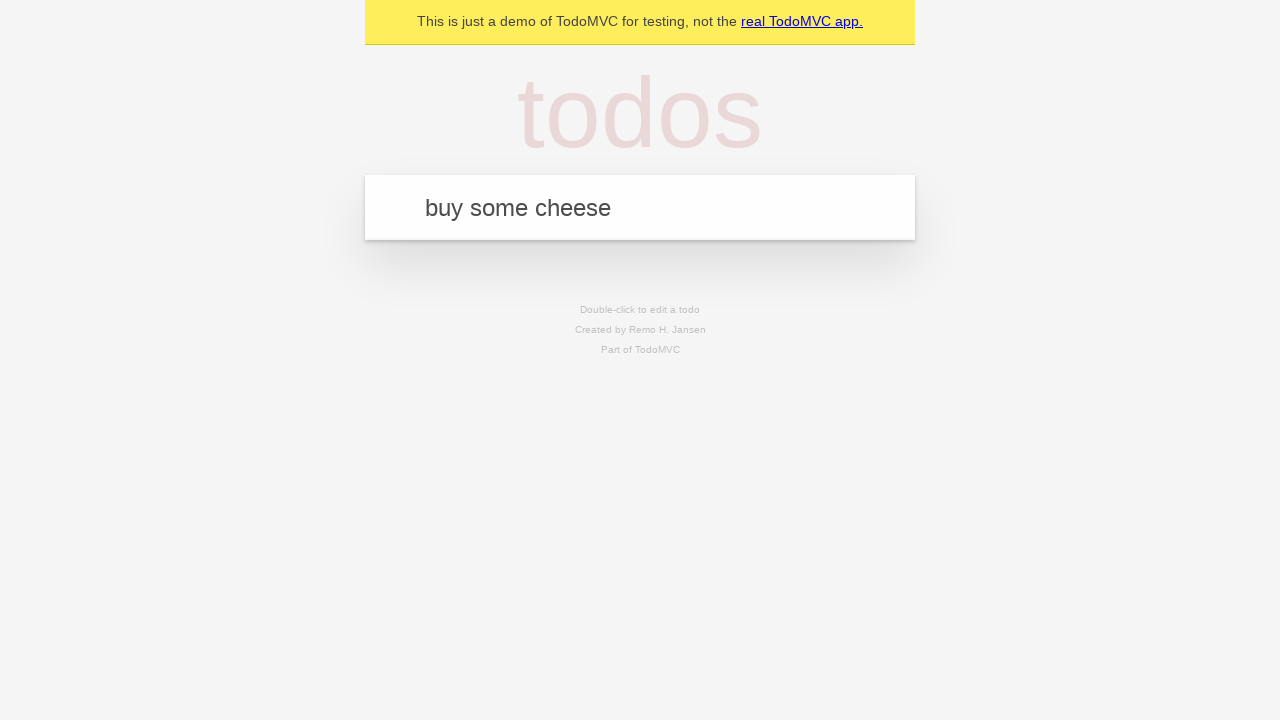

Pressed Enter to create first todo item on internal:attr=[placeholder="What needs to be done?"i]
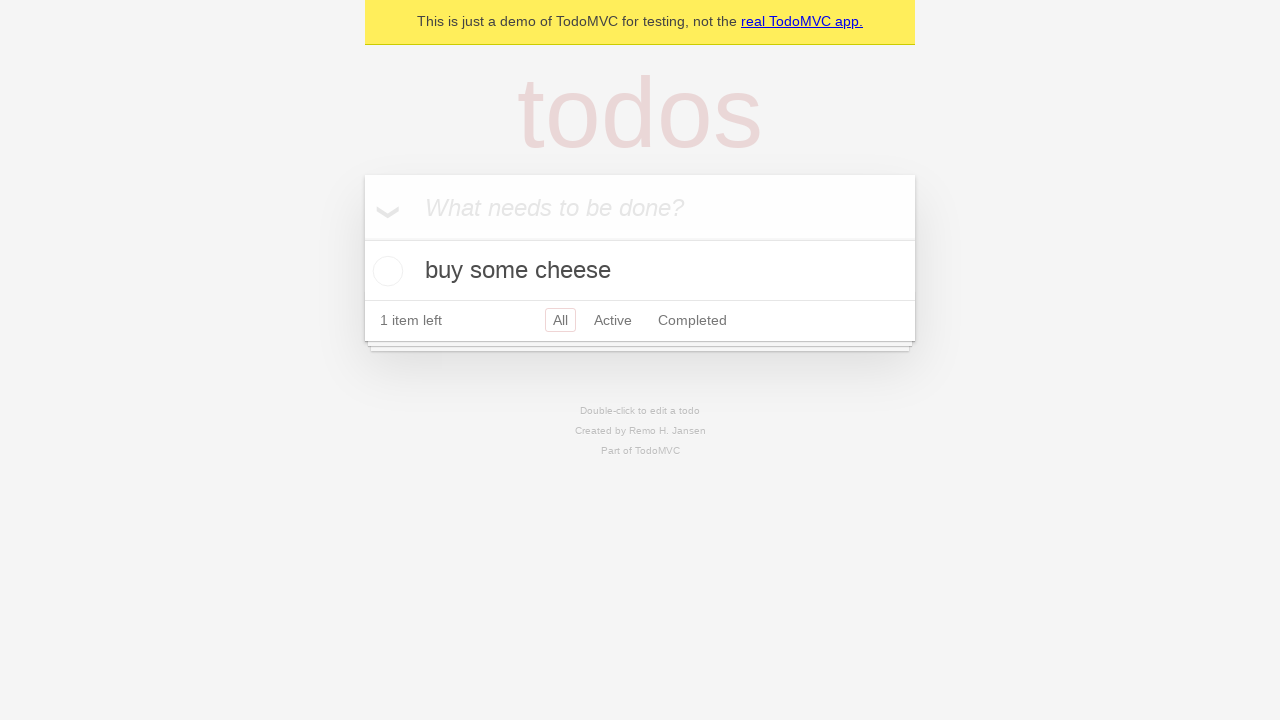

Filled todo input with 'feed the cat' on internal:attr=[placeholder="What needs to be done?"i]
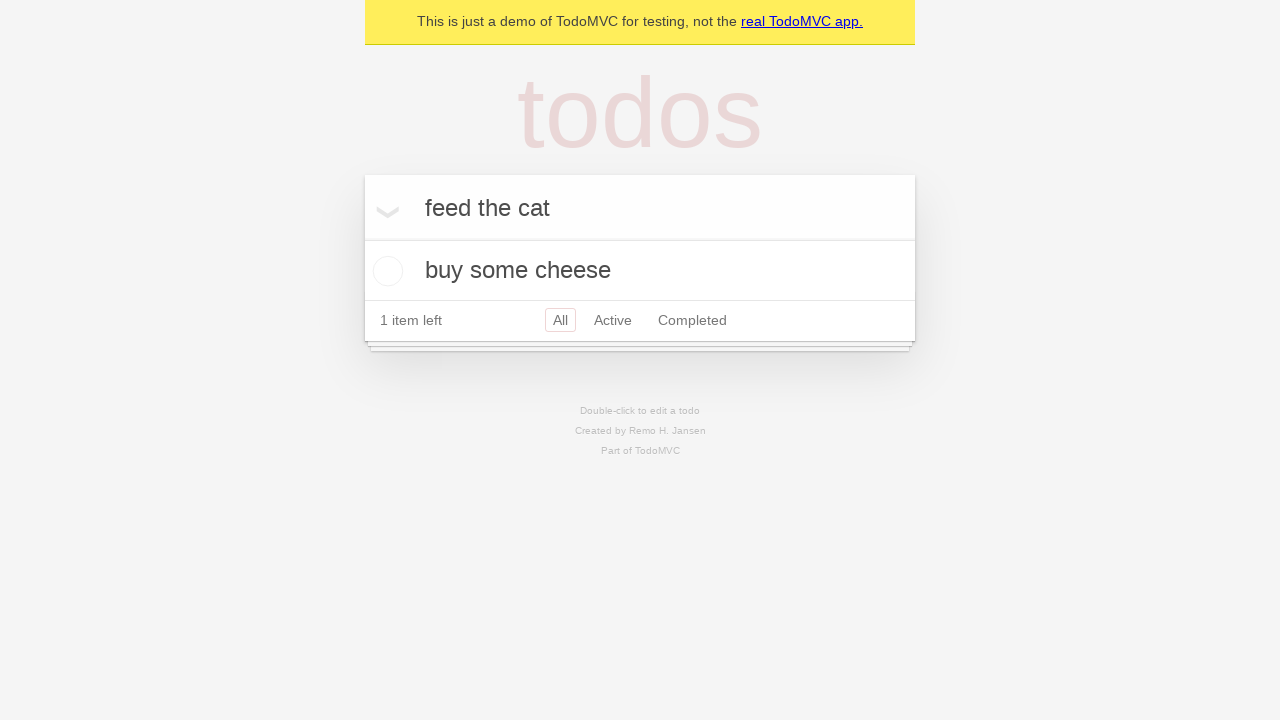

Pressed Enter to create second todo item on internal:attr=[placeholder="What needs to be done?"i]
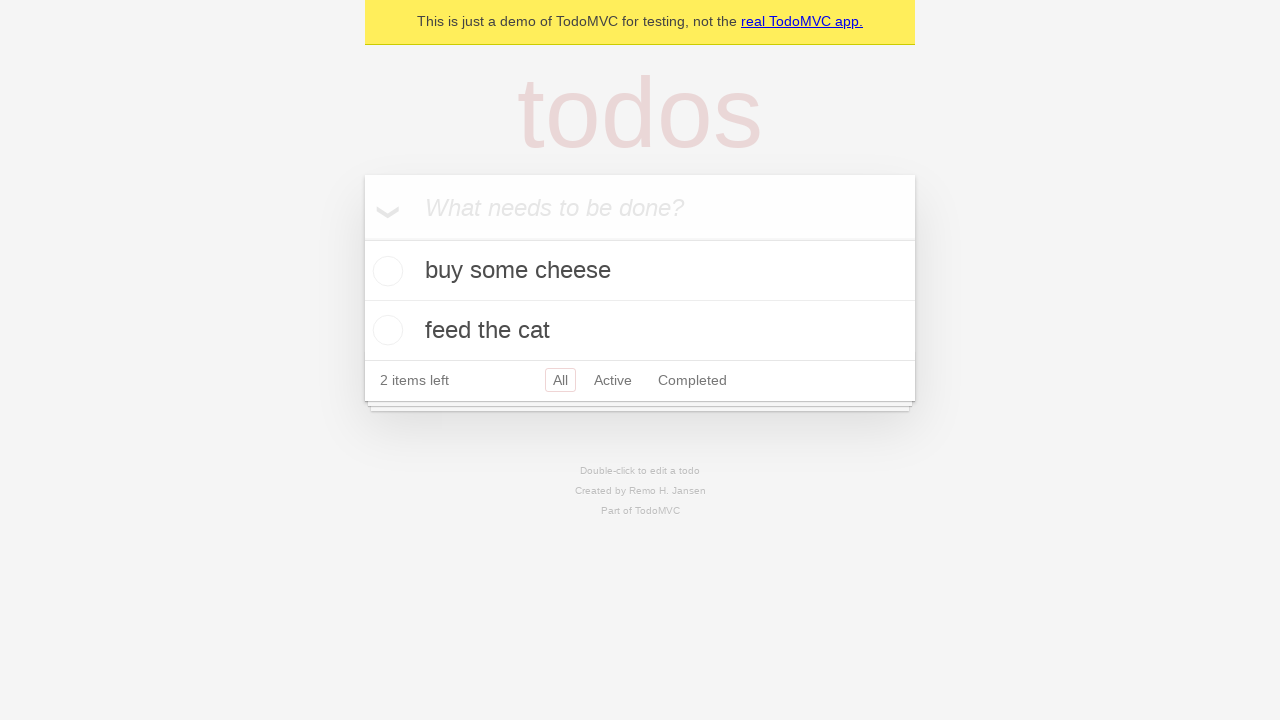

Filled todo input with 'book a doctors appointment' on internal:attr=[placeholder="What needs to be done?"i]
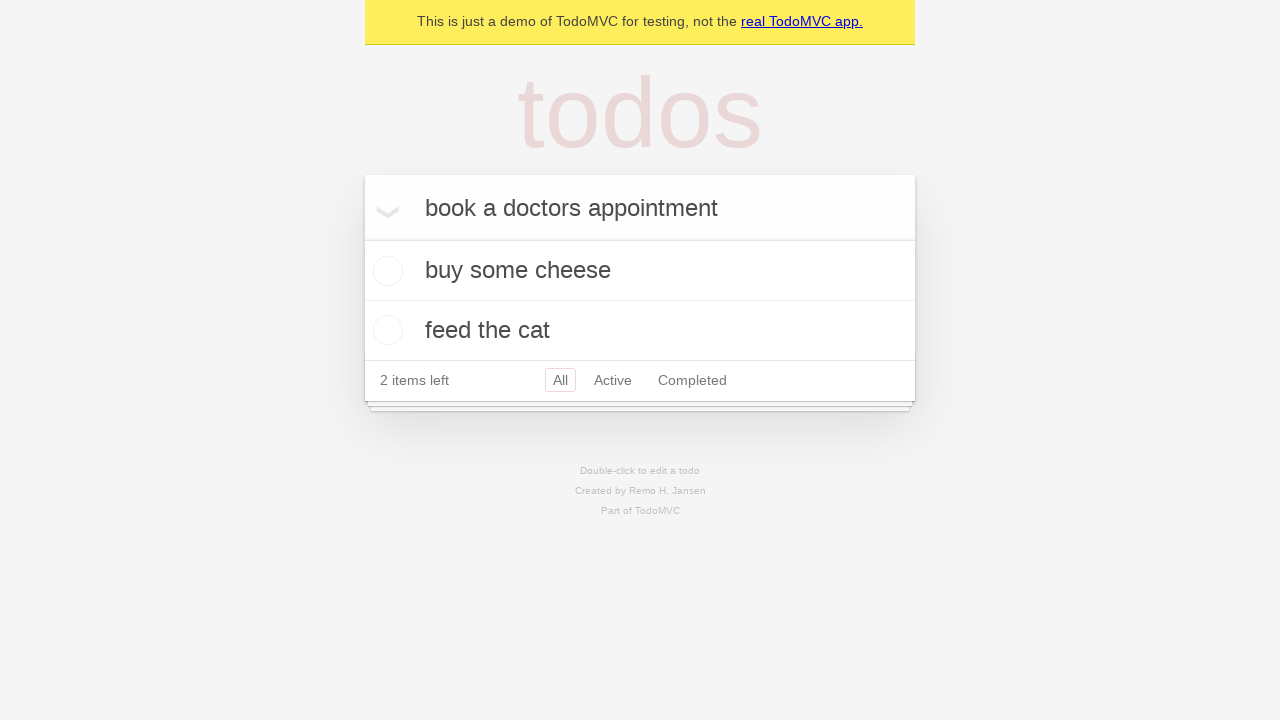

Pressed Enter to create third todo item on internal:attr=[placeholder="What needs to be done?"i]
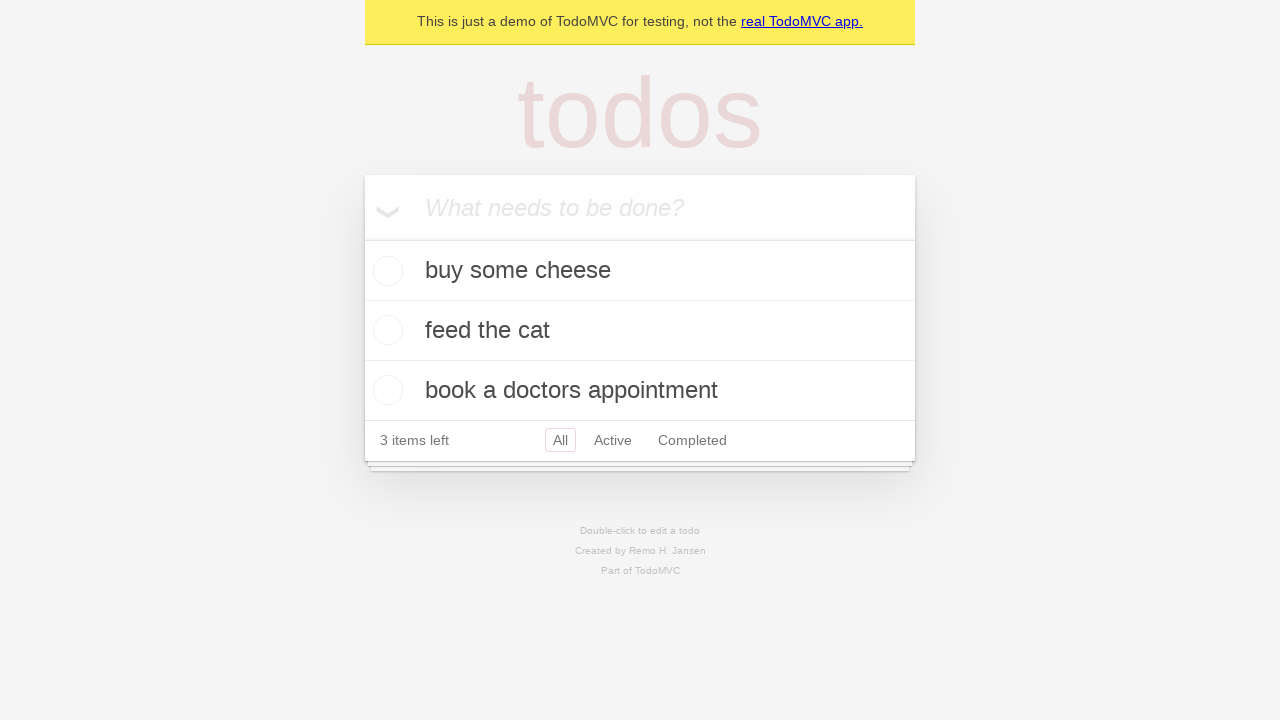

Double-clicked second todo item to enter edit mode at (640, 331) on internal:testid=[data-testid="todo-item"s] >> nth=1
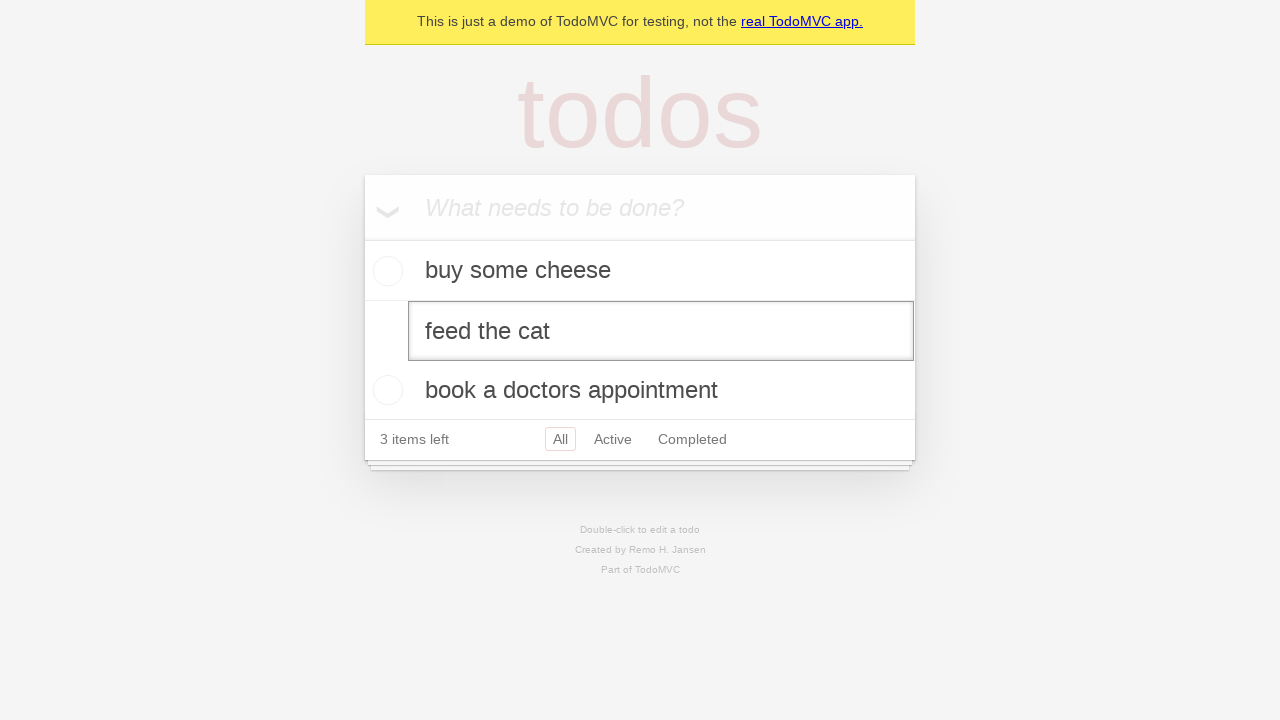

Cleared the text in the edit field on internal:testid=[data-testid="todo-item"s] >> nth=1 >> internal:role=textbox[nam
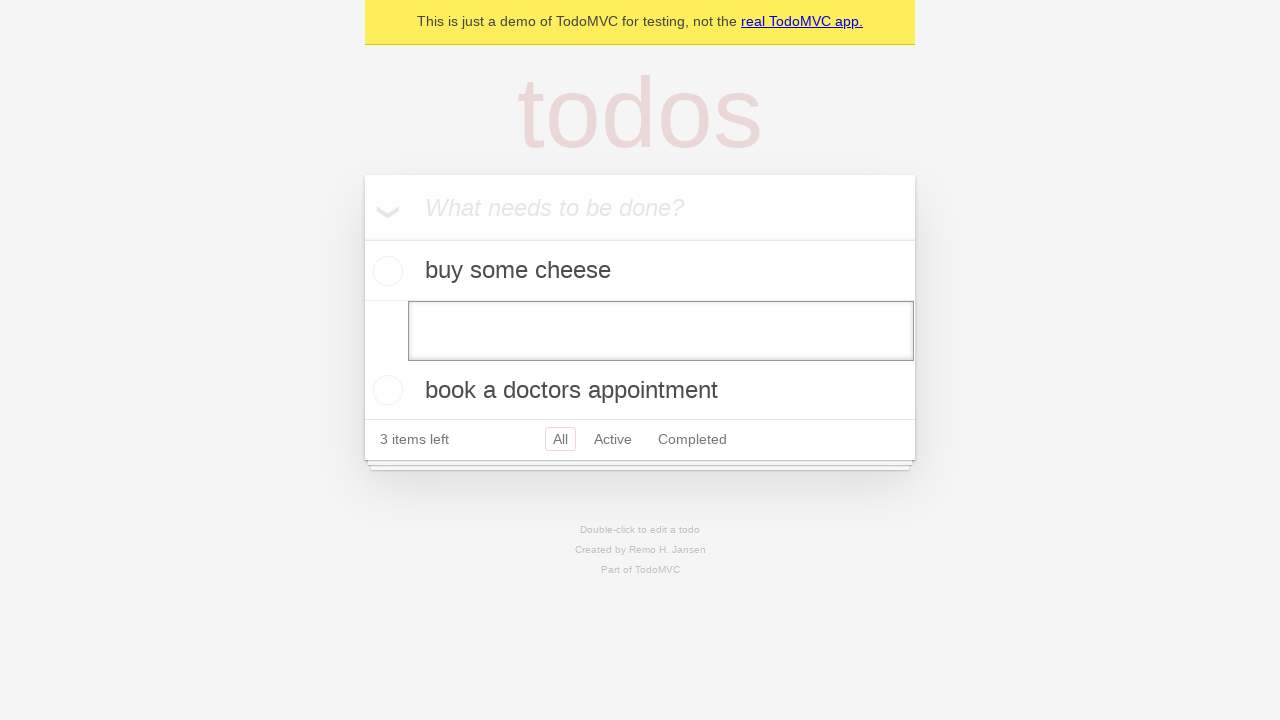

Pressed Enter to confirm empty text, removing the todo item on internal:testid=[data-testid="todo-item"s] >> nth=1 >> internal:role=textbox[nam
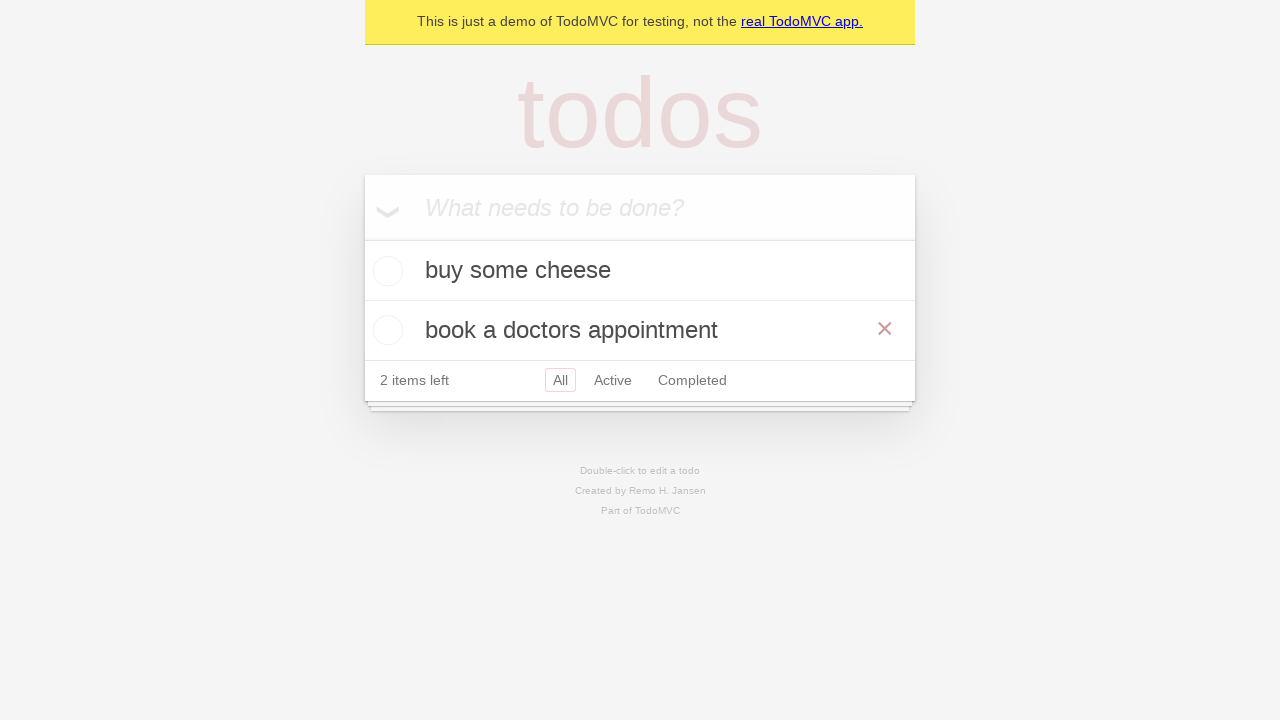

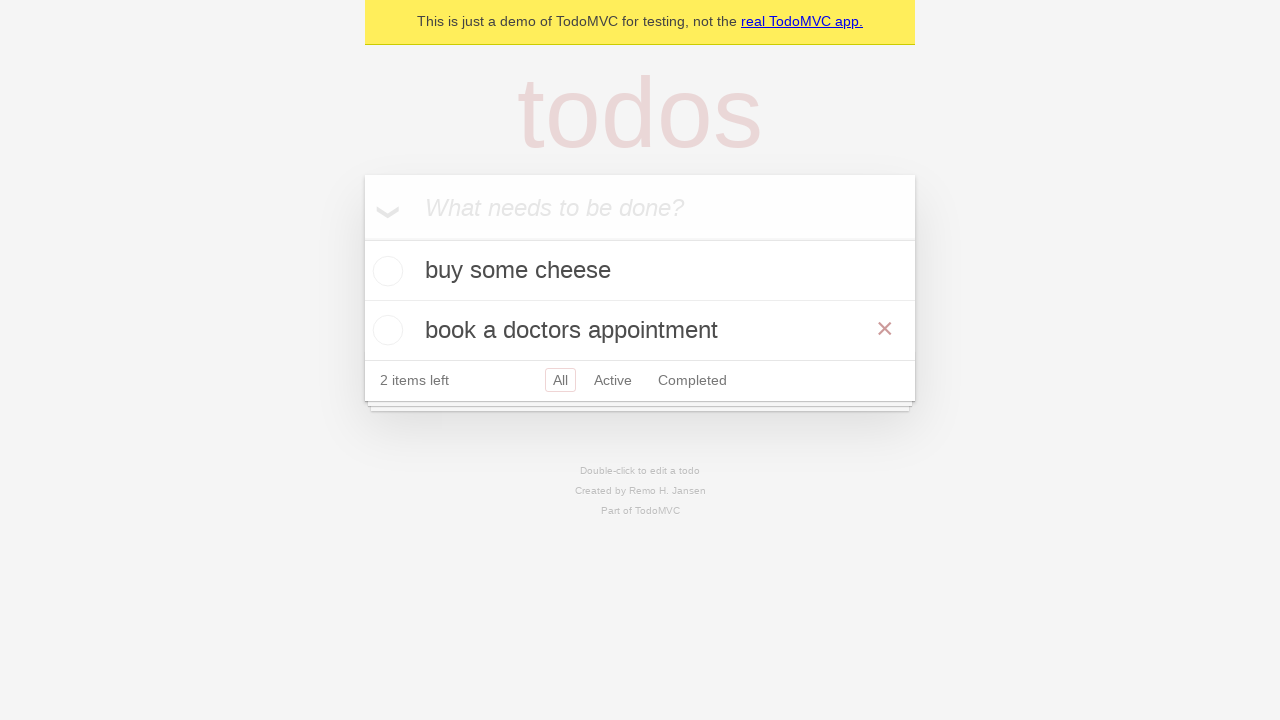